Tests entering a numeric value and pressing the down arrow key to decrement it

Starting URL: http://the-internet.herokuapp.com/inputs

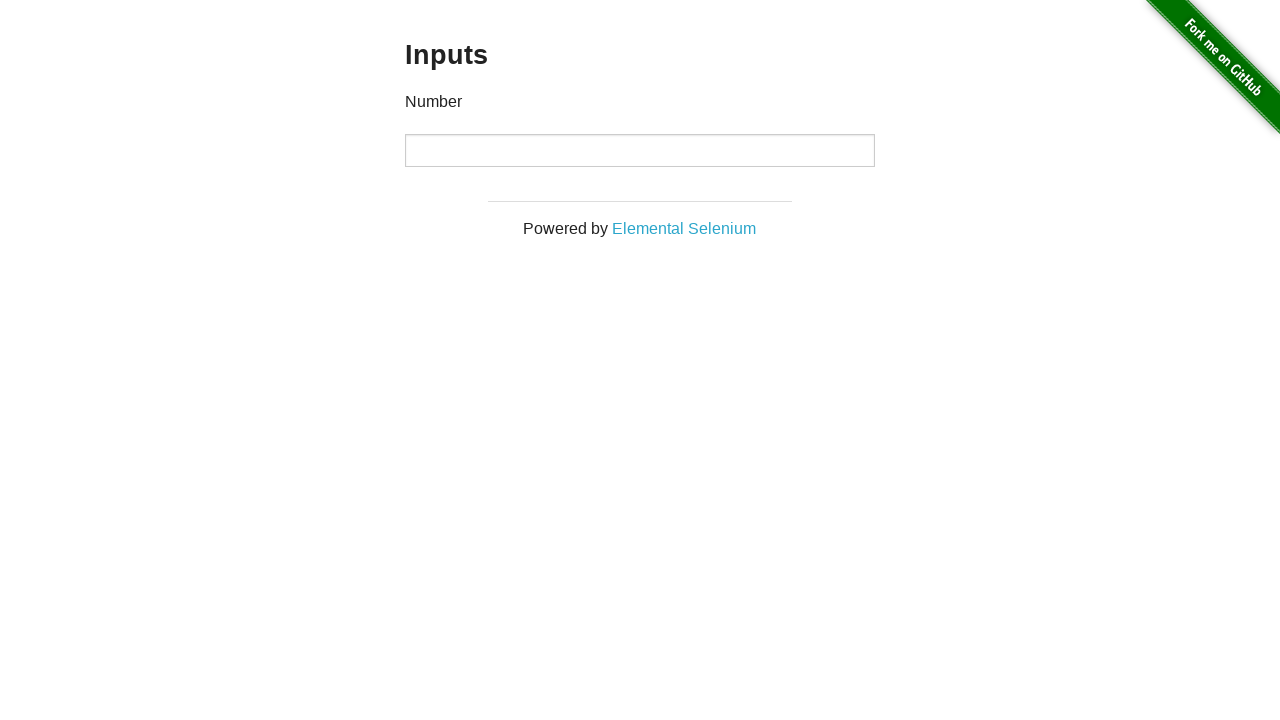

Filled number input with value 124 on input[type='number']
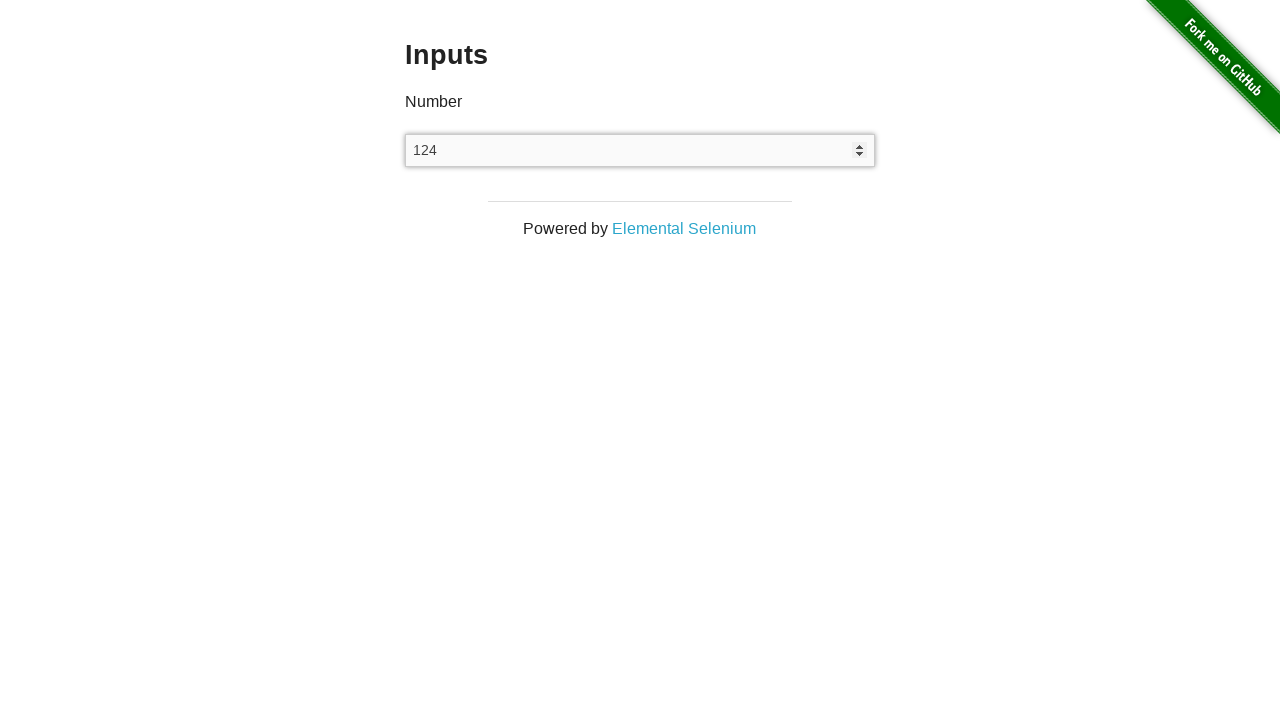

Pressed down arrow key to decrement the value on input[type='number']
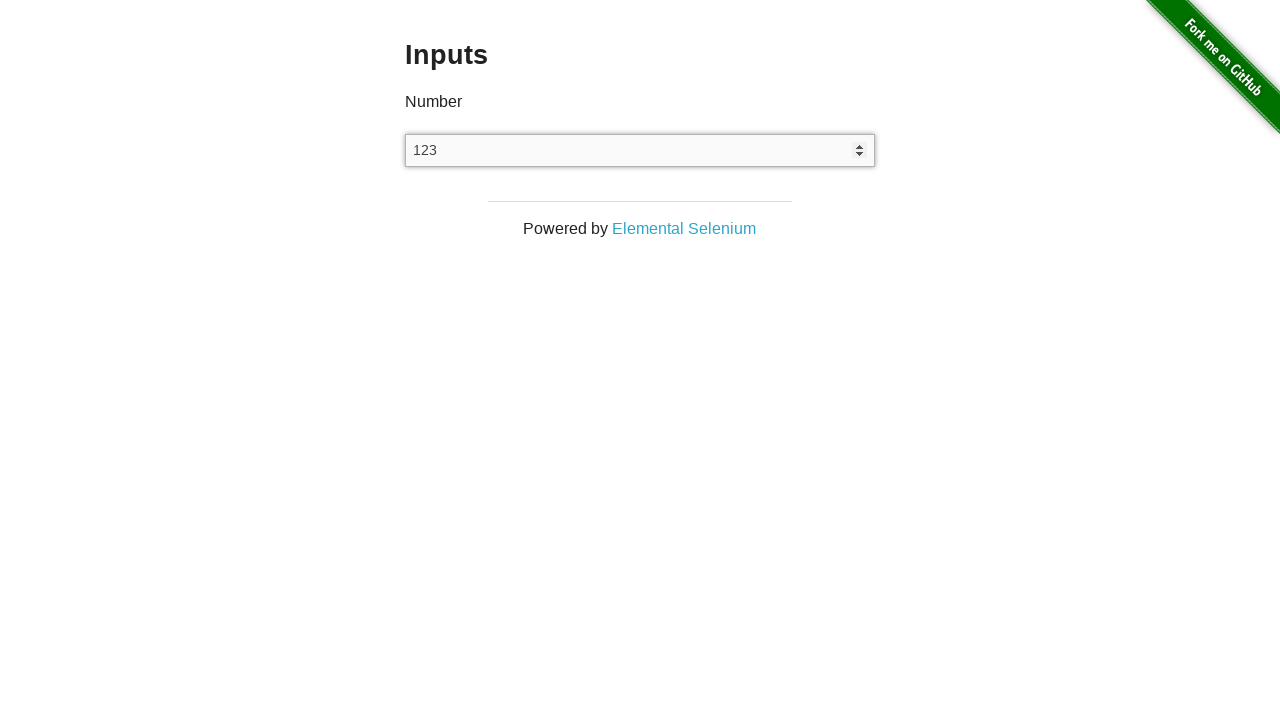

Verified that the value was decremented to 123
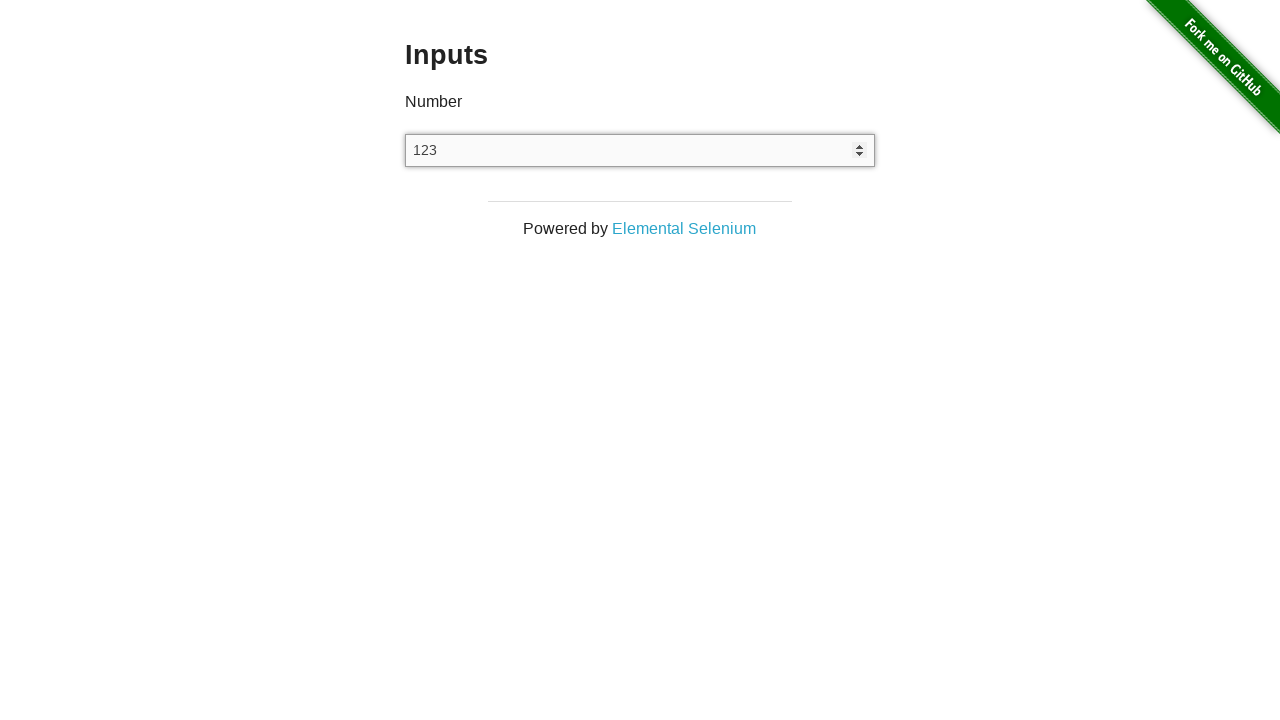

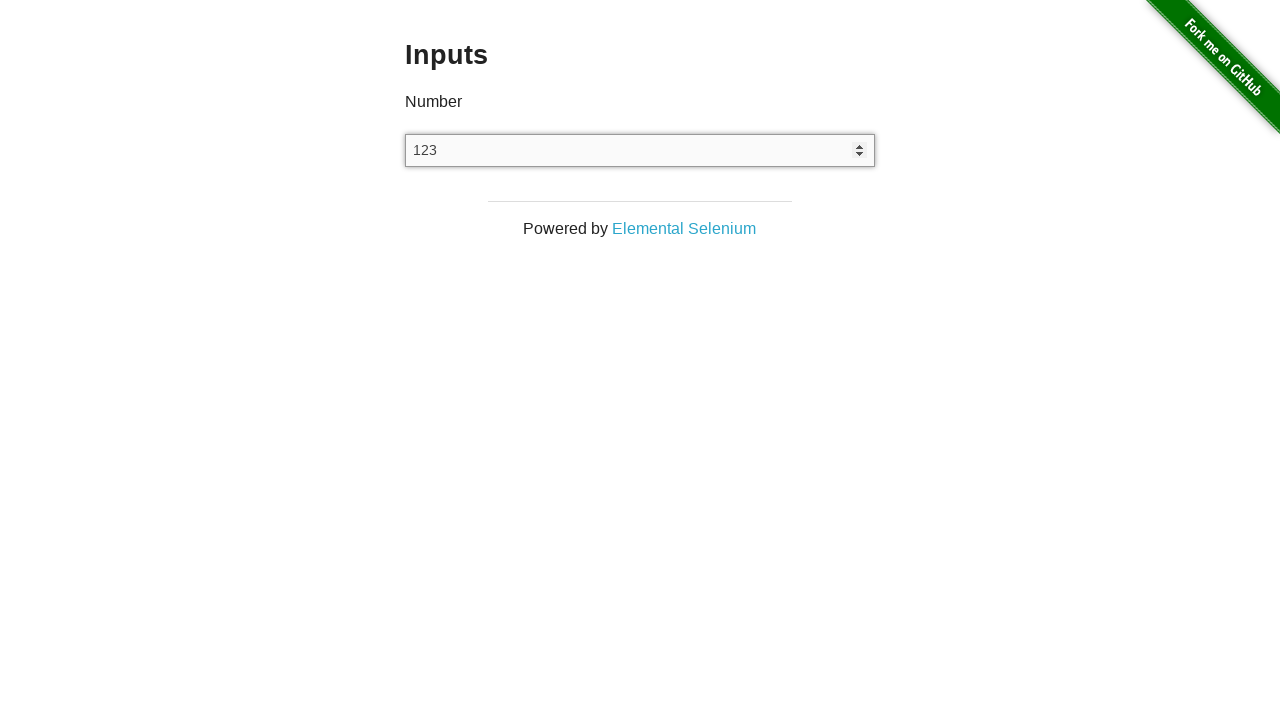